Tests basic navigation by opening the homepage and clicking the About Us link to navigate to the about page.

Starting URL: https://v1.training-support.net

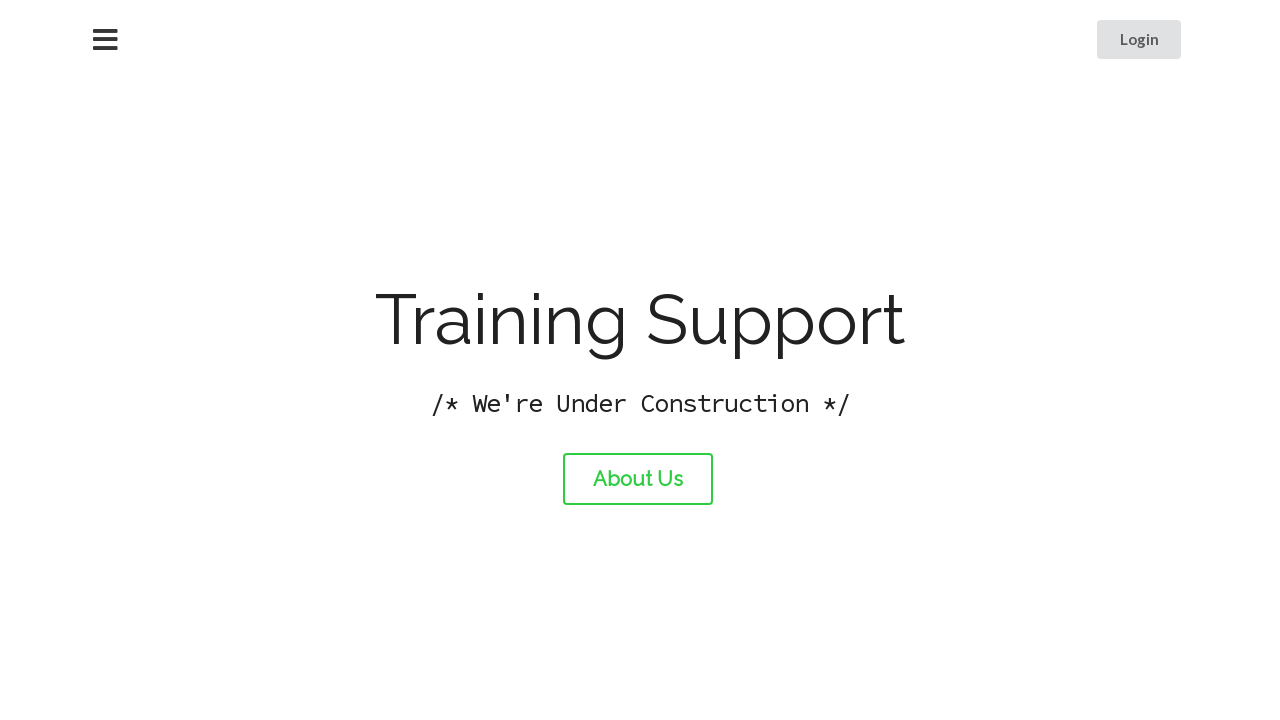

Navigated to homepage at https://v1.training-support.net
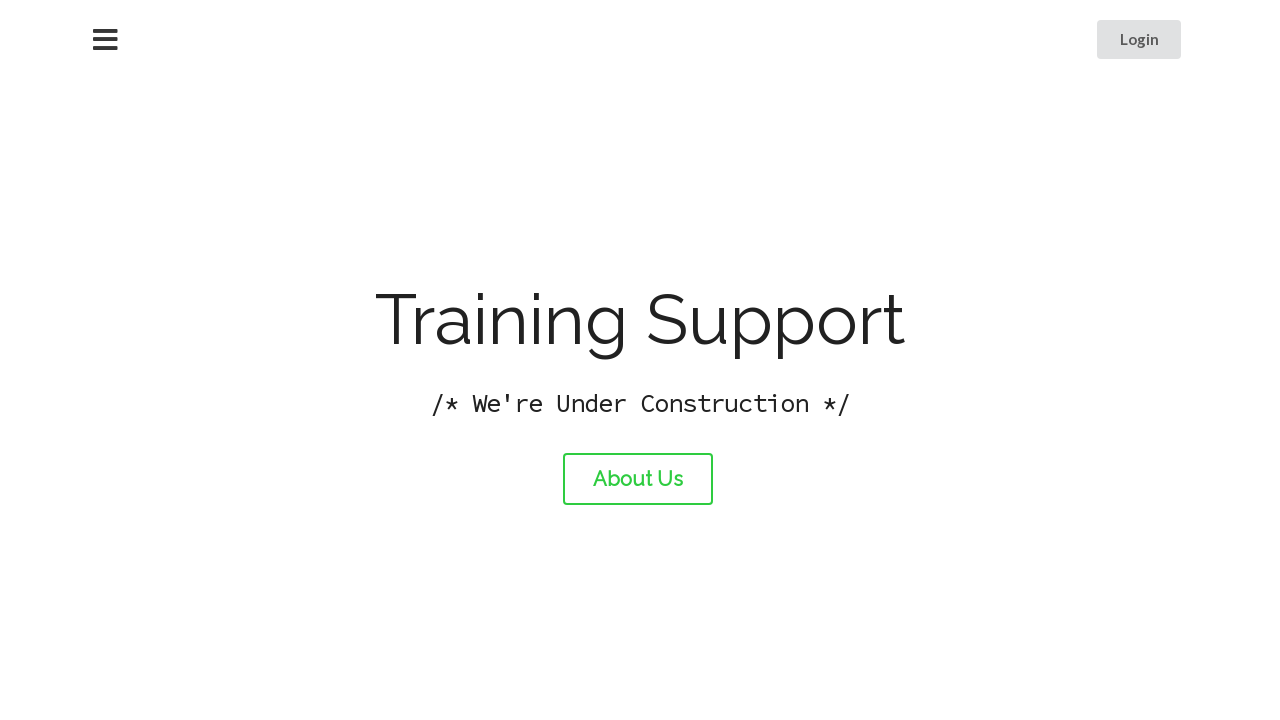

Clicked the About Us link at (638, 479) on #about-link
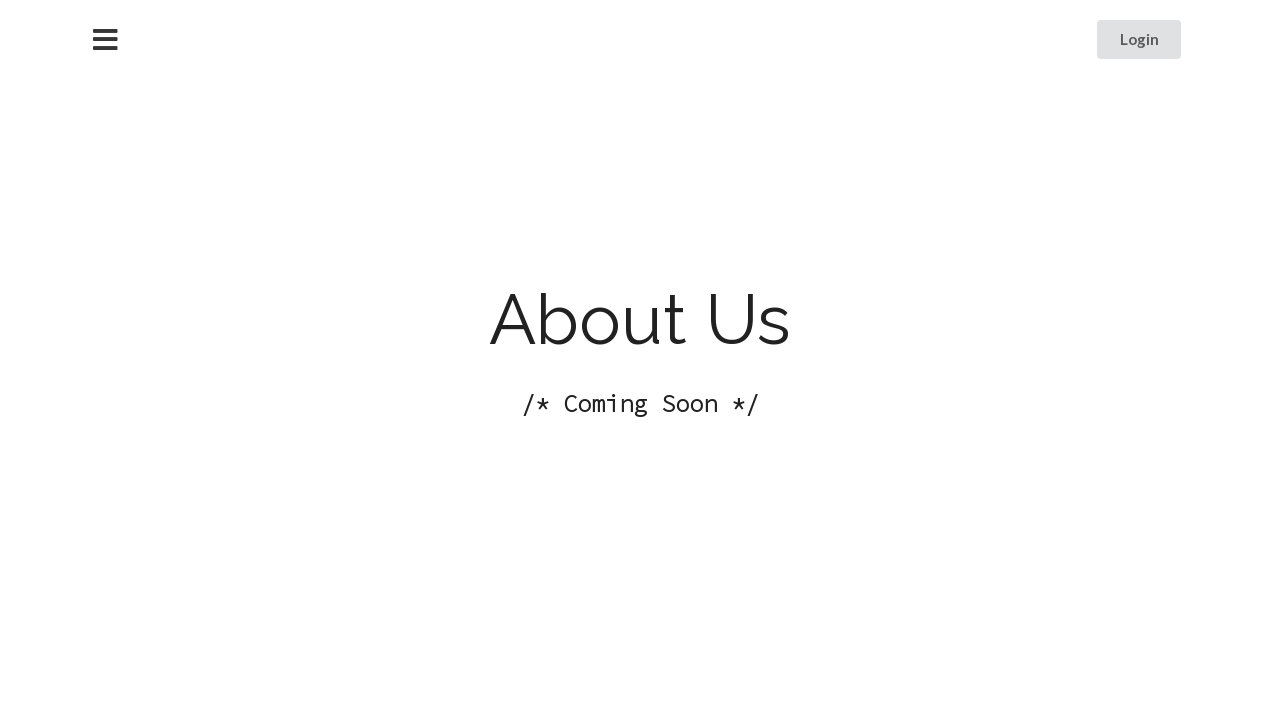

About page loaded successfully
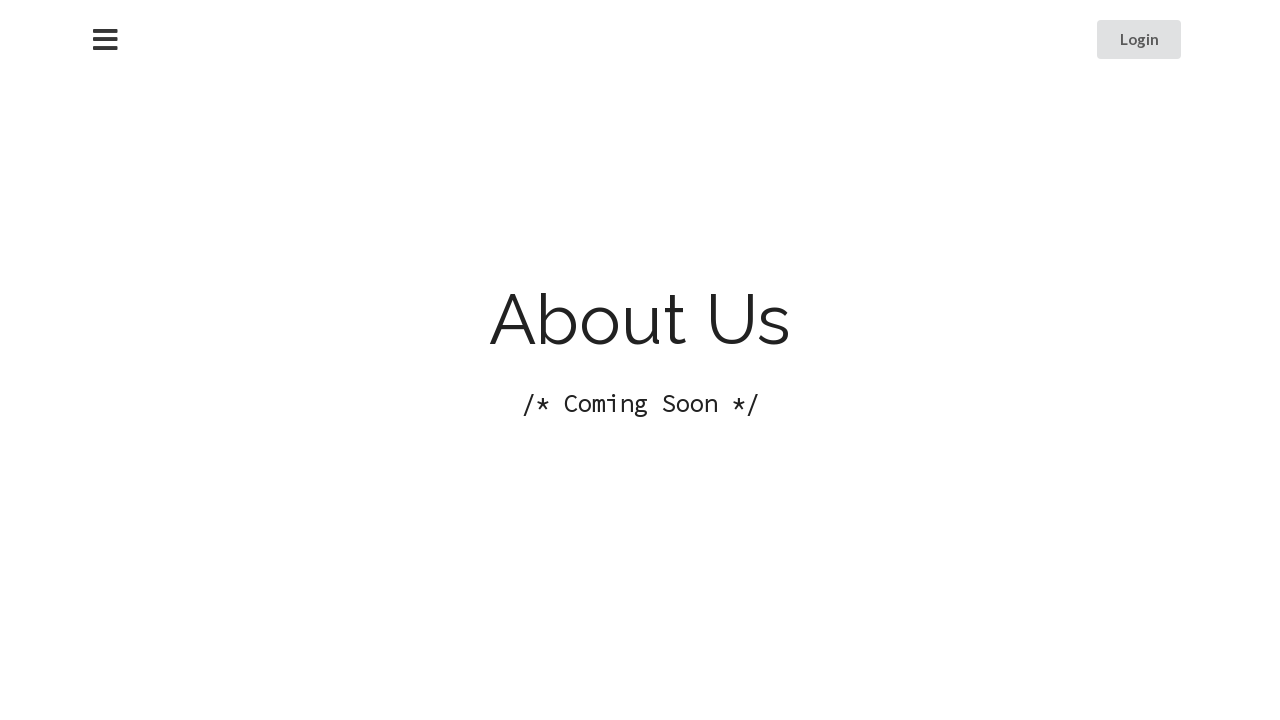

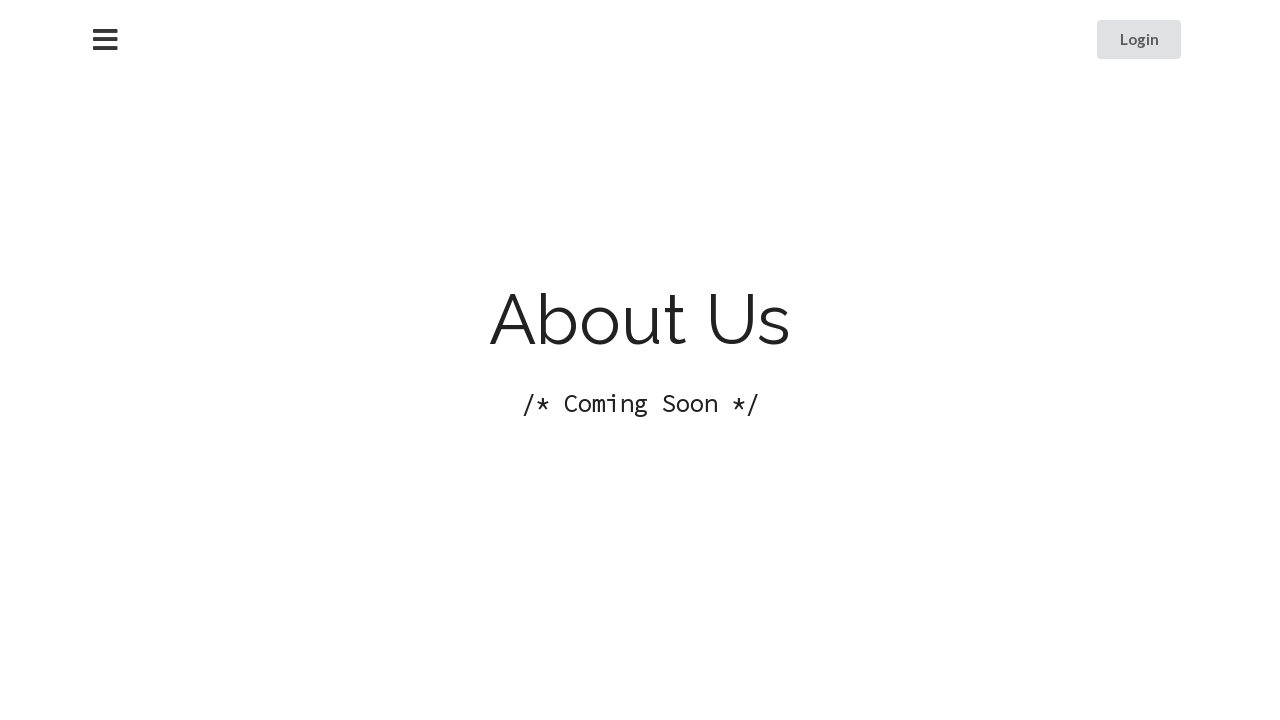